Tests clicking on a checkbox, verifying it gets selected, then clicking again to deselect it, and clicks a second checkbox.

Starting URL: https://kristinek.github.io/site/examples/actions

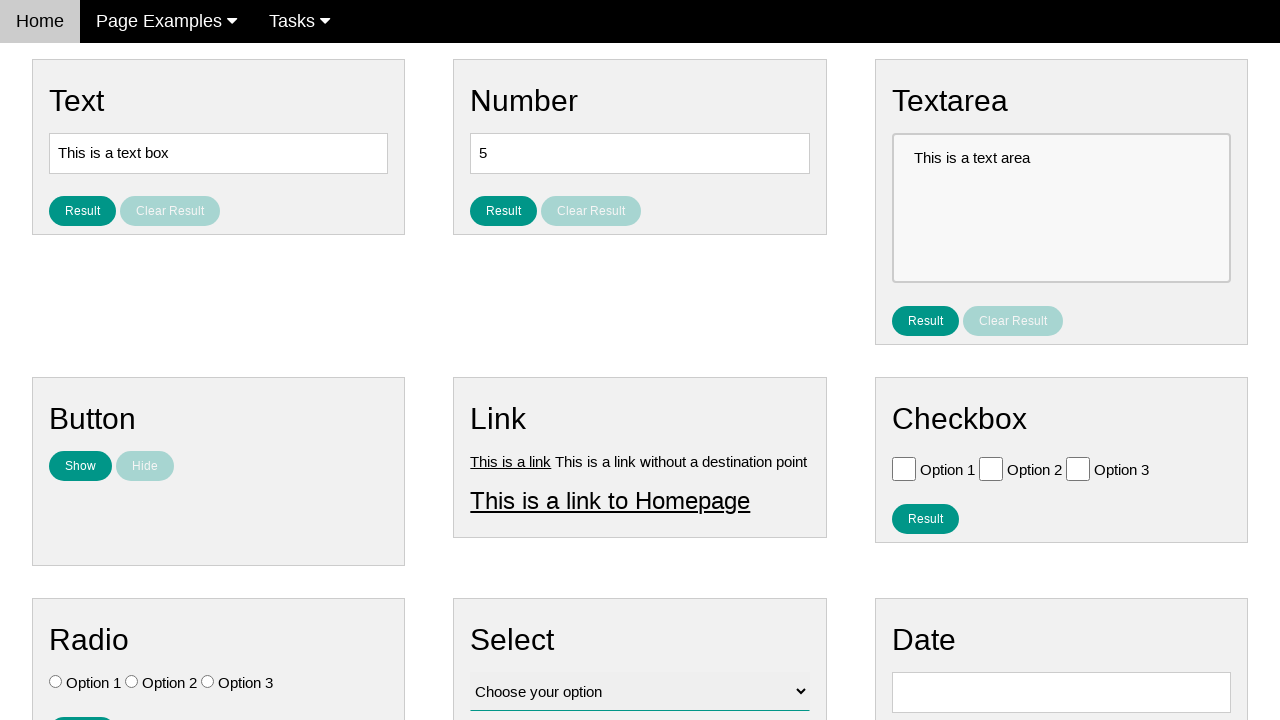

Navigated to actions examples page
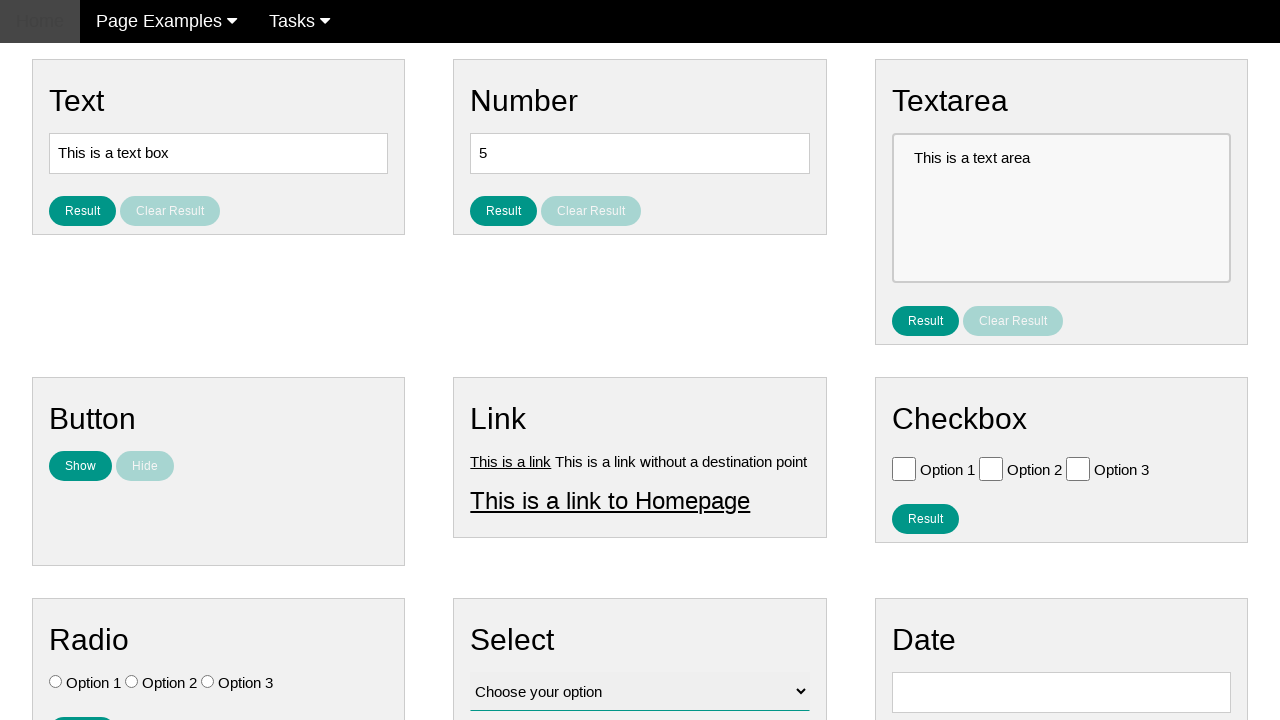

Clicked first checkbox at (904, 468) on input#vfb-6-0
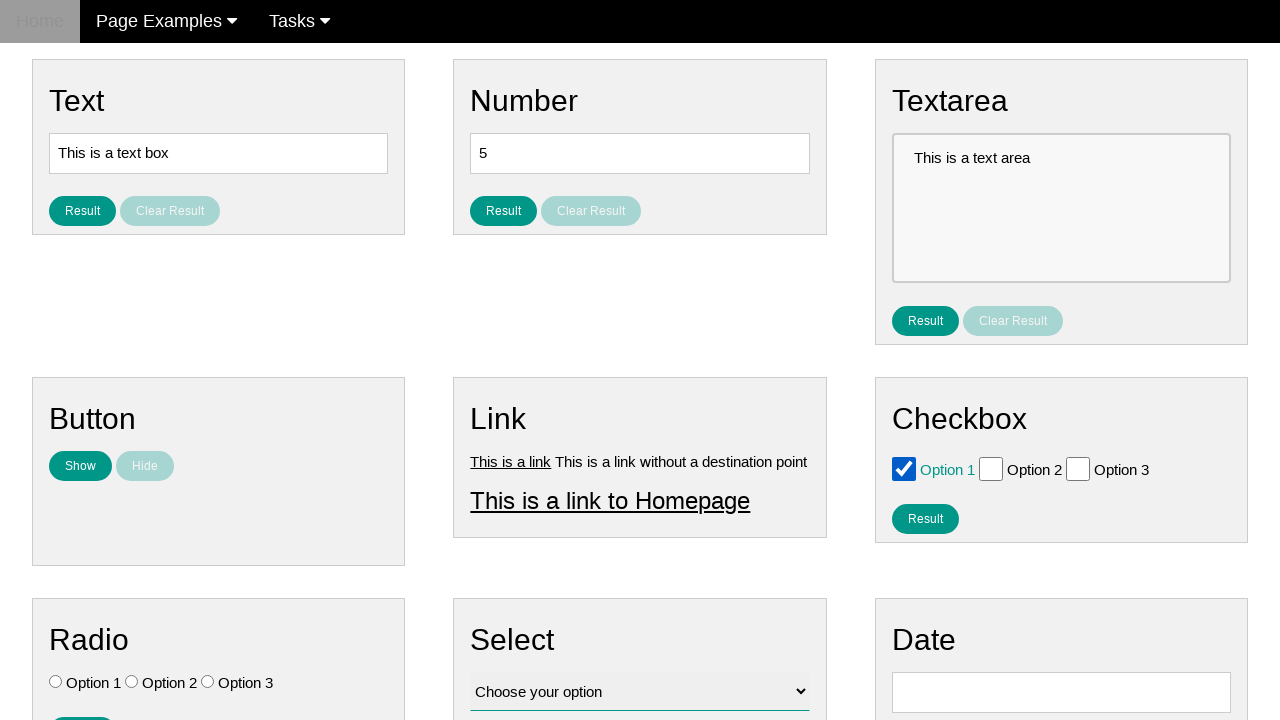

Verified first checkbox is selected
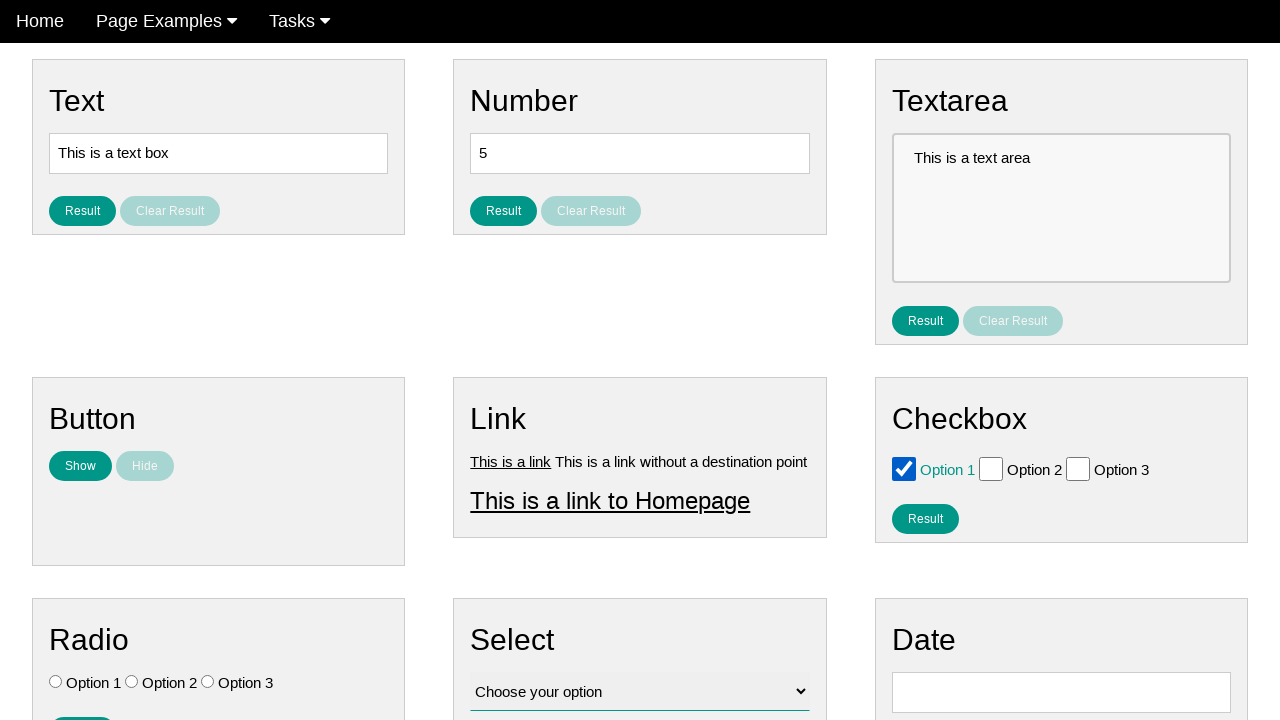

Clicked first checkbox again to deselect at (904, 468) on input#vfb-6-0
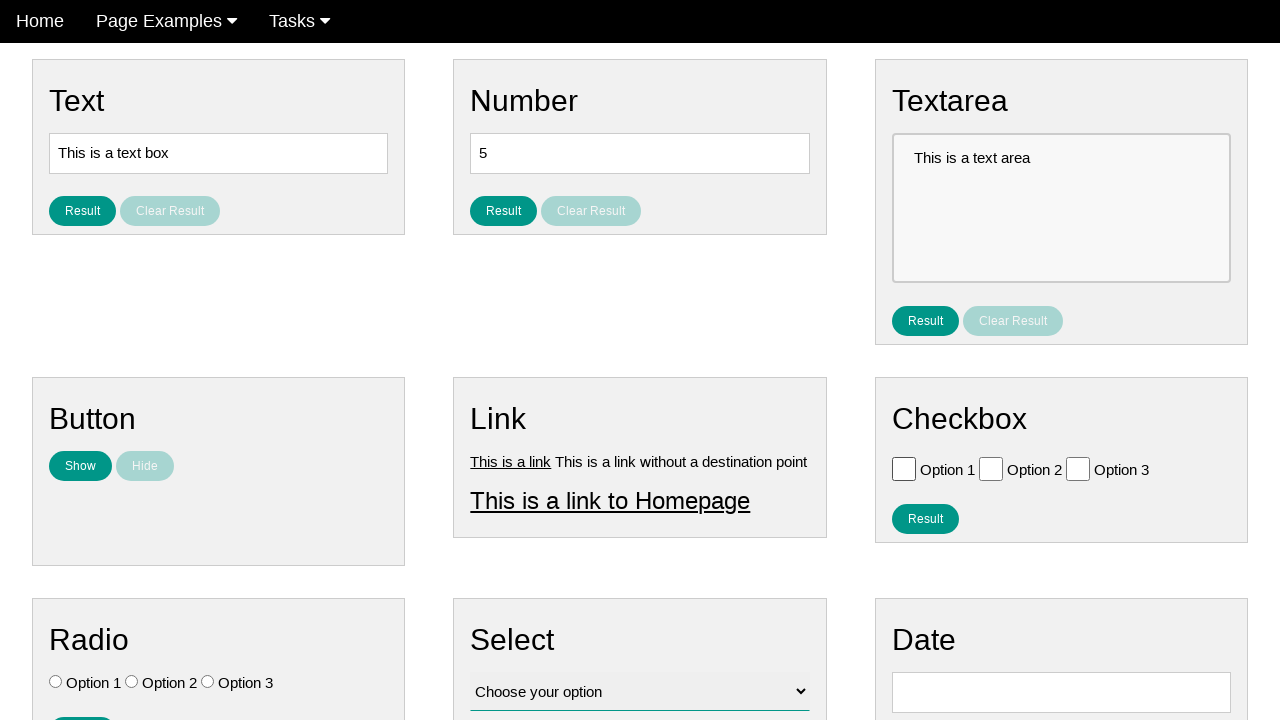

Verified first checkbox is deselected
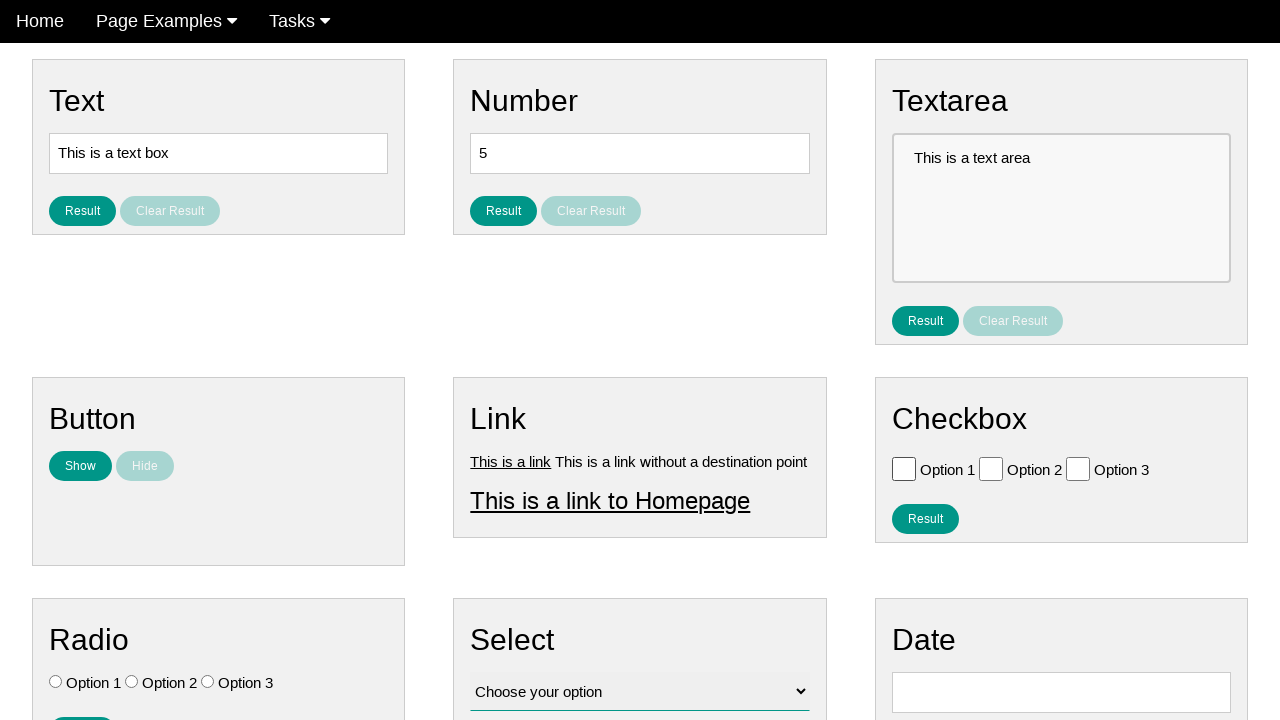

Clicked second checkbox at (991, 468) on input#vfb-6-1
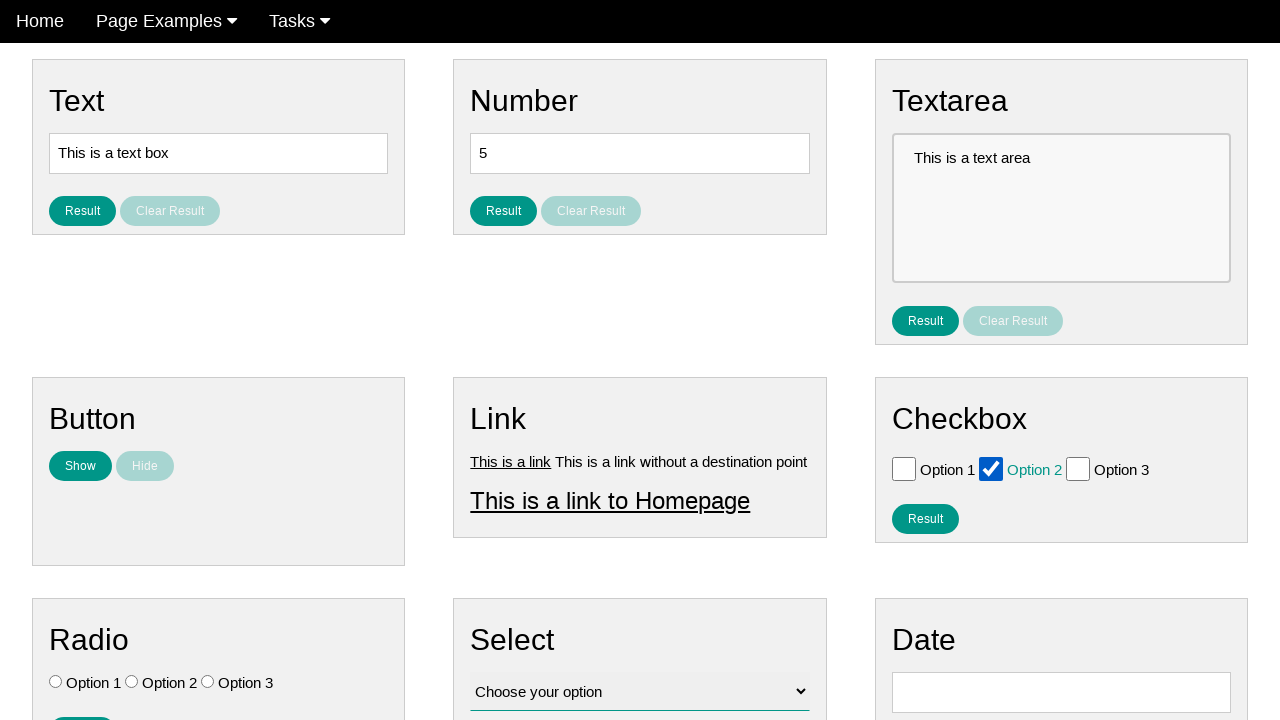

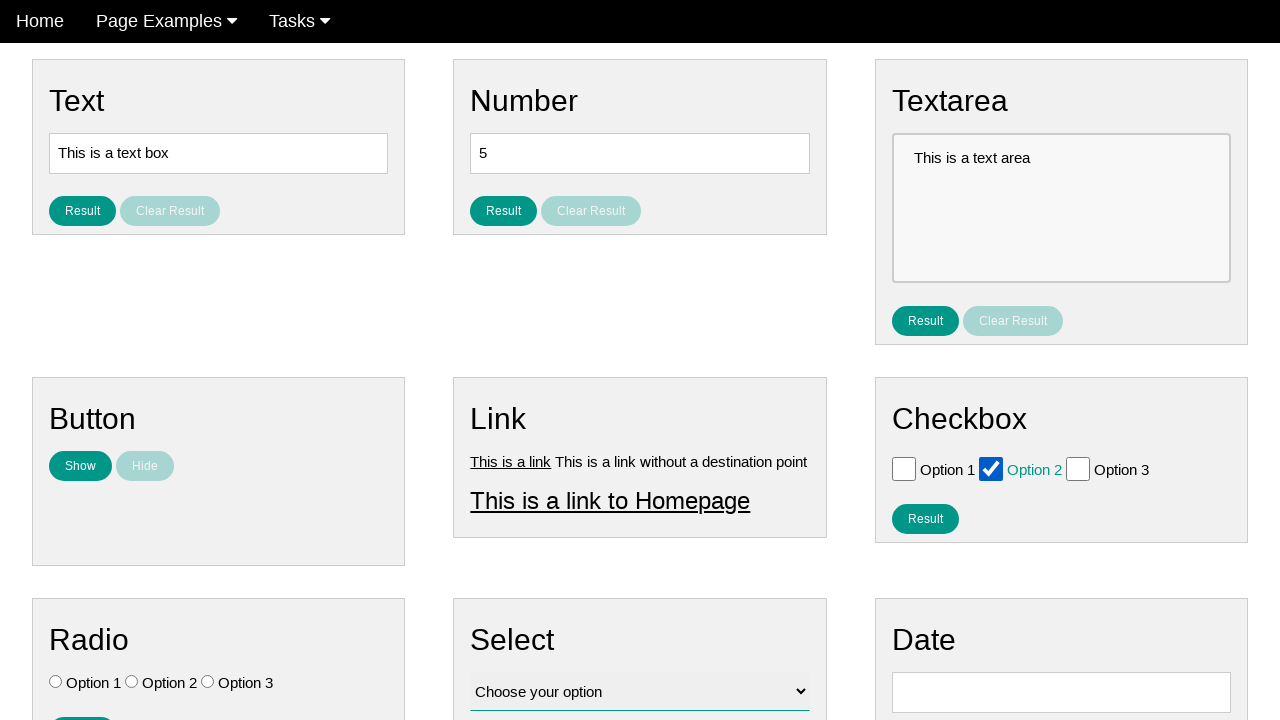